Tests dynamic controls using explicit waits by clicking Remove button, waiting for "It's gone!" message, clicking Add button, and waiting for "It's back!" message

Starting URL: https://the-internet.herokuapp.com/dynamic_controls

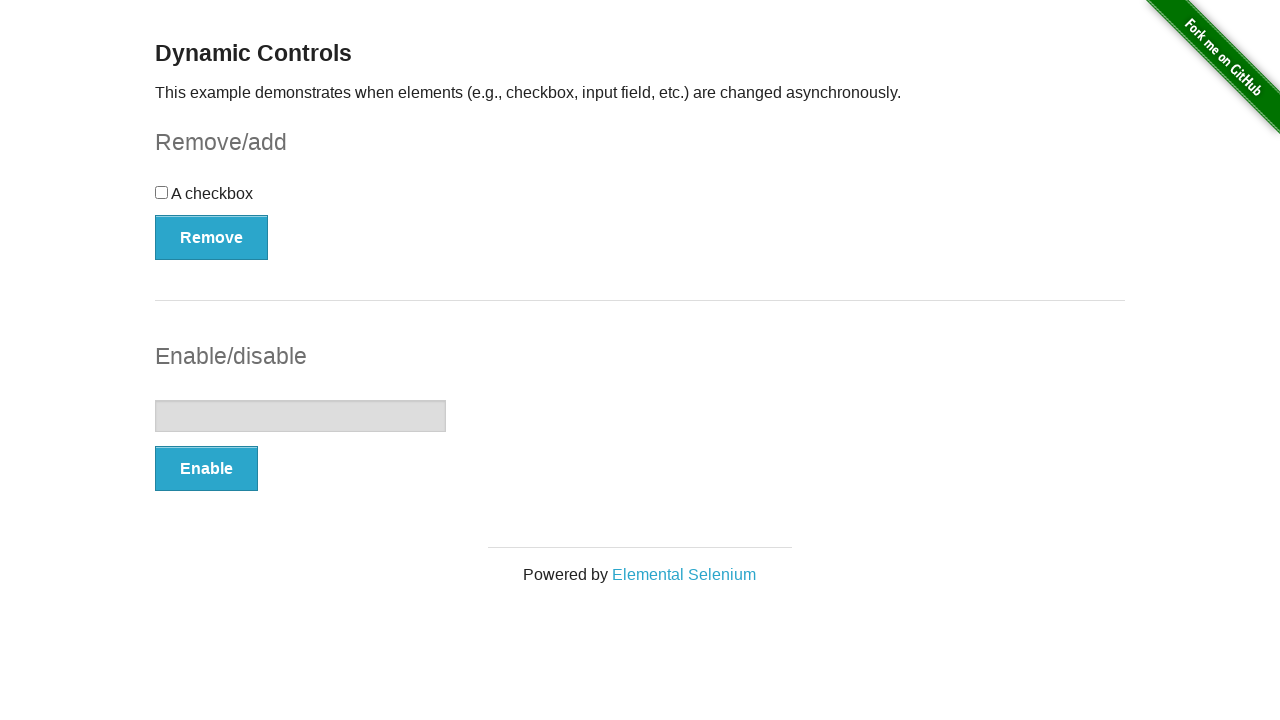

Navigated to dynamic controls page
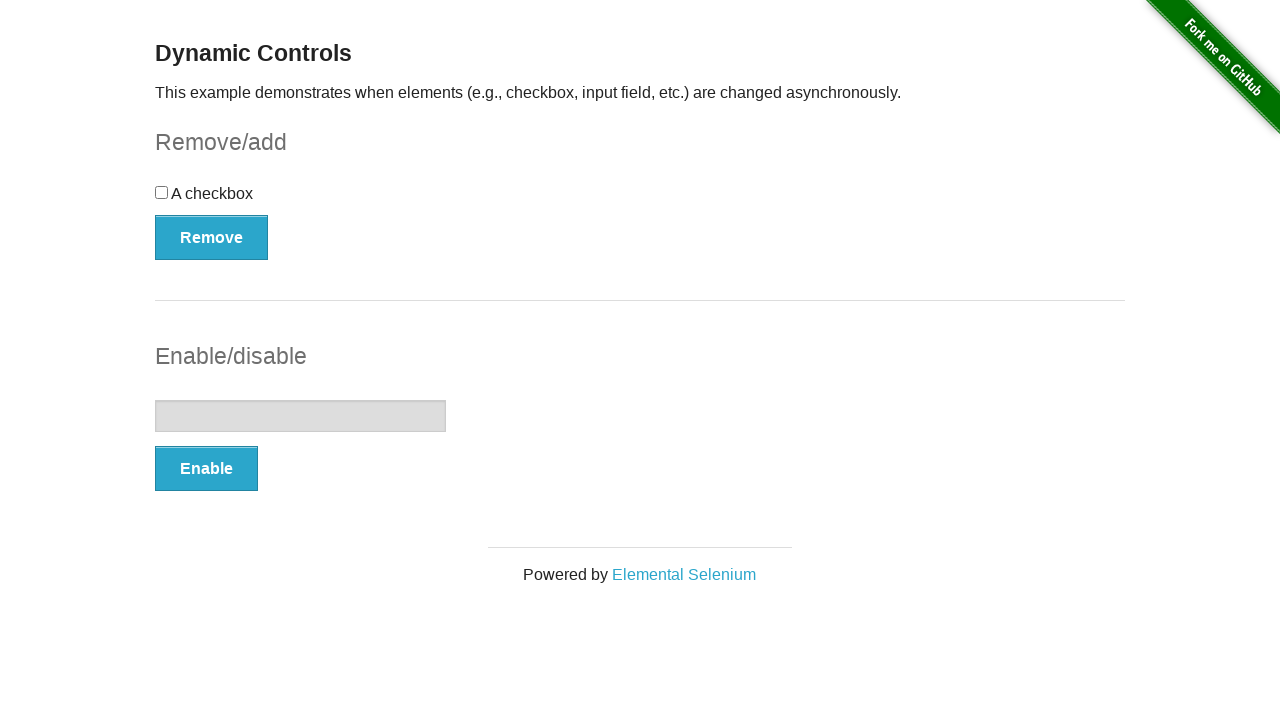

Clicked Remove button at (212, 237) on xpath=//button[.='Remove']
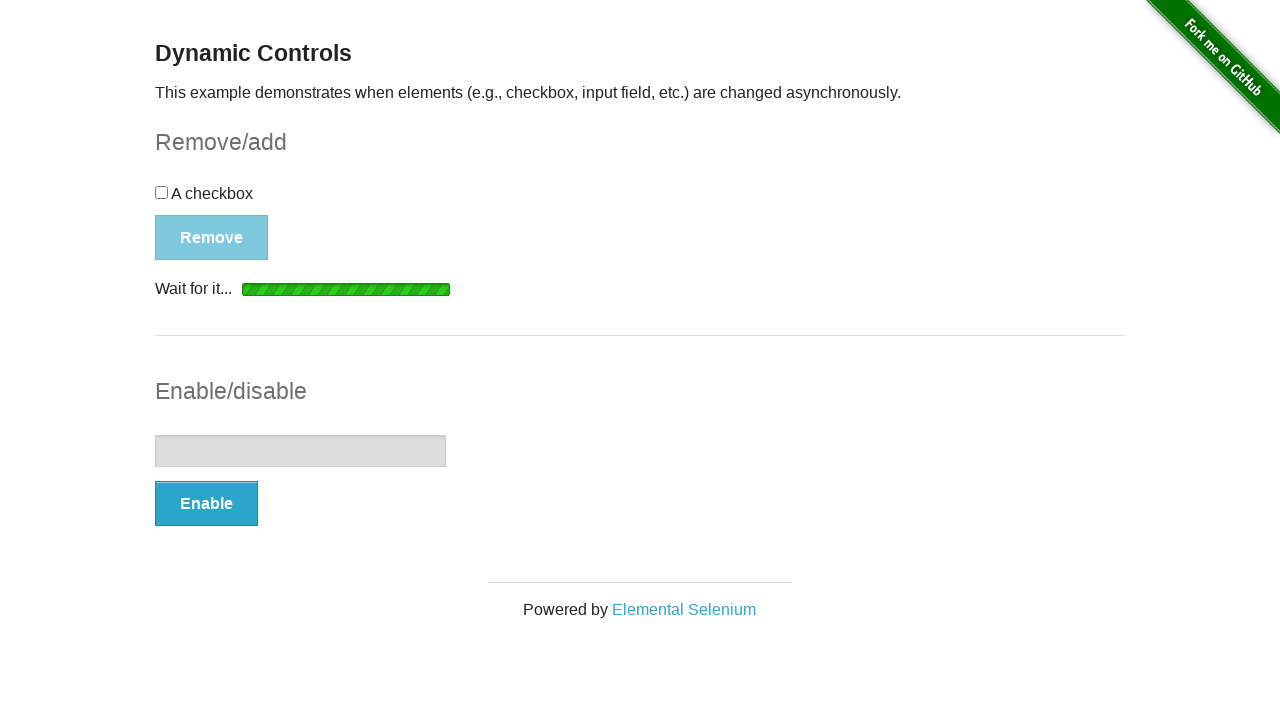

Waited for and confirmed "It's gone!" message appeared
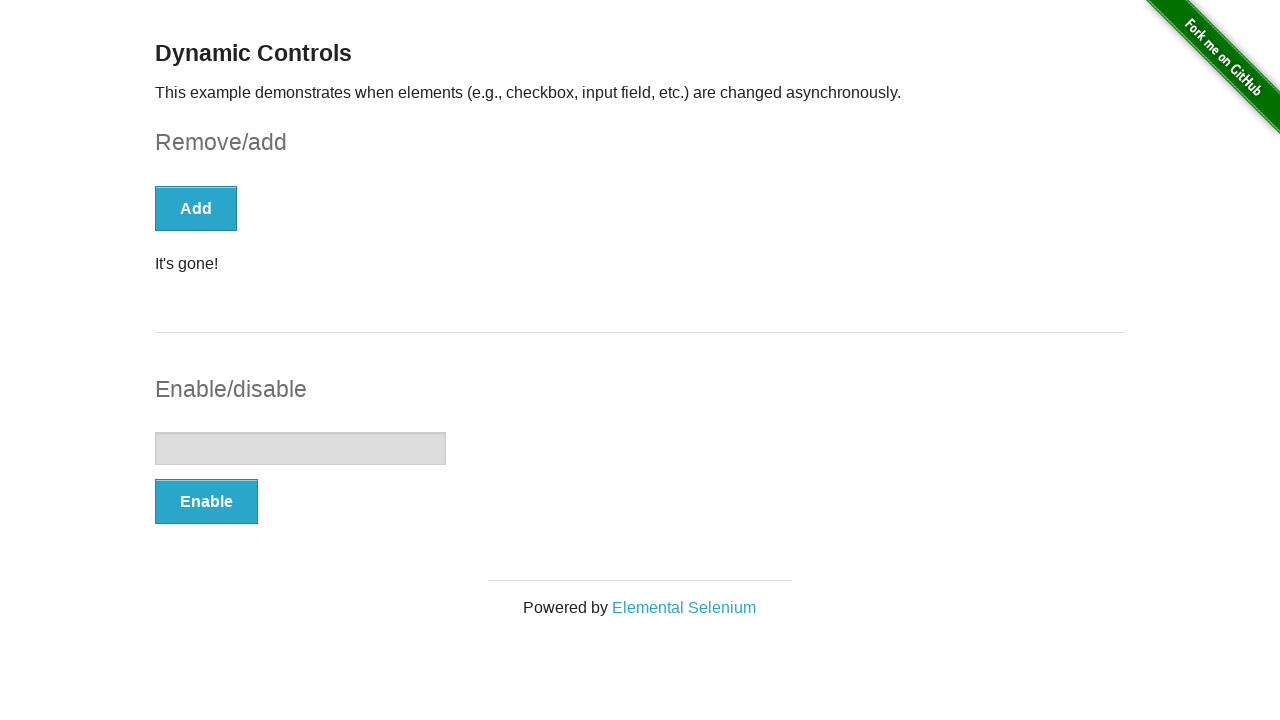

Clicked Add button at (196, 208) on xpath=//button[text()='Add']
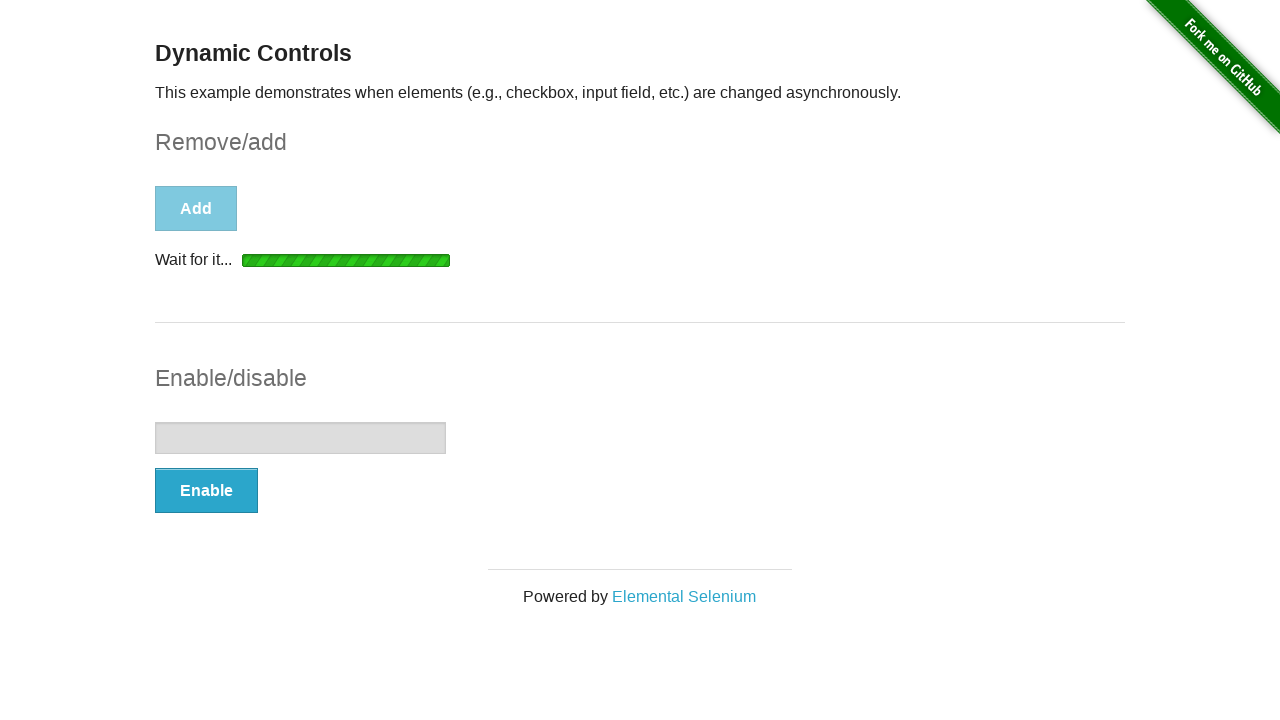

Waited for and confirmed "It's back!" message appeared
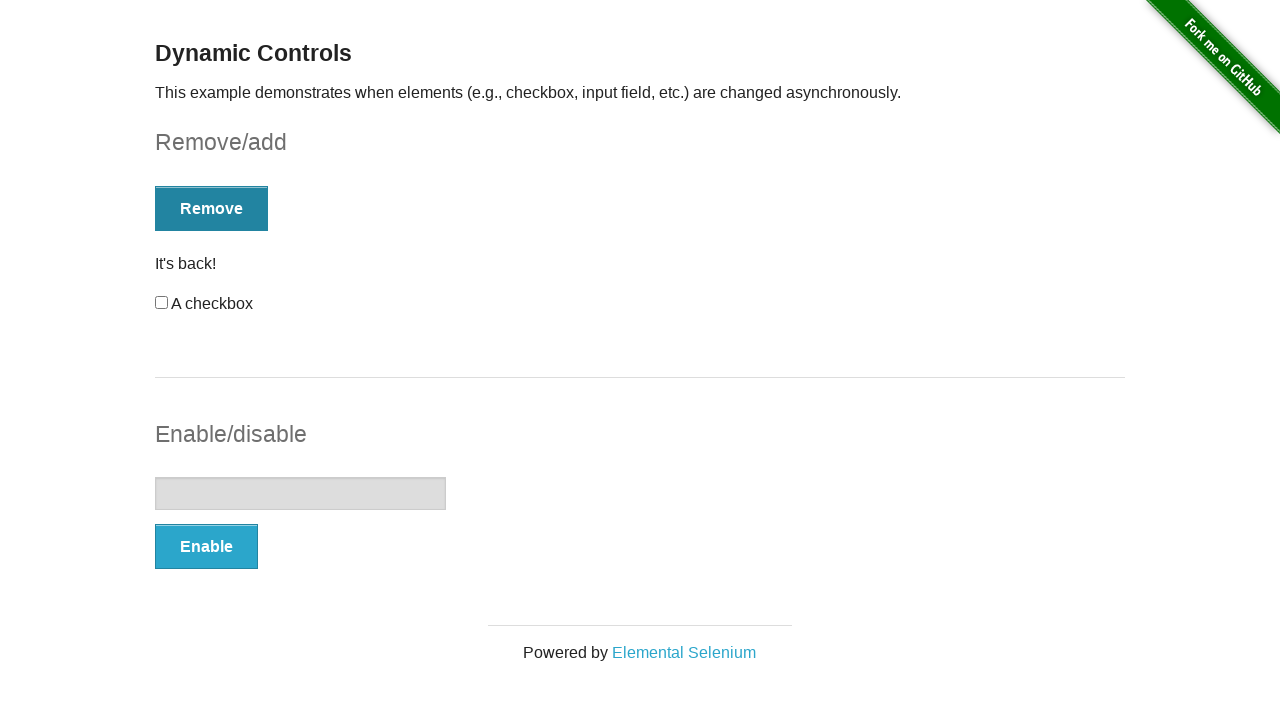

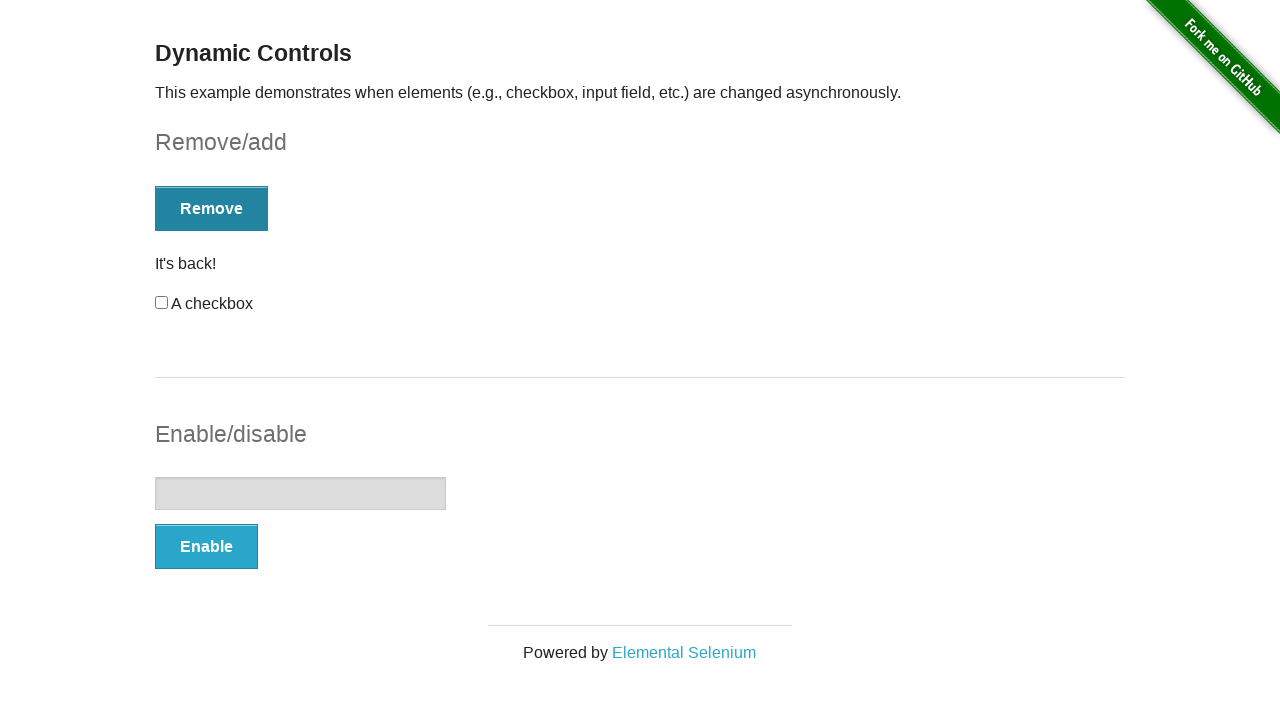